Tests the offers page sorting functionality by clicking on a column header to sort vegetables alphabetically, then paginates through the results to locate a specific item containing "Rice".

Starting URL: https://rahulshettyacademy.com/seleniumPractise/#/offers

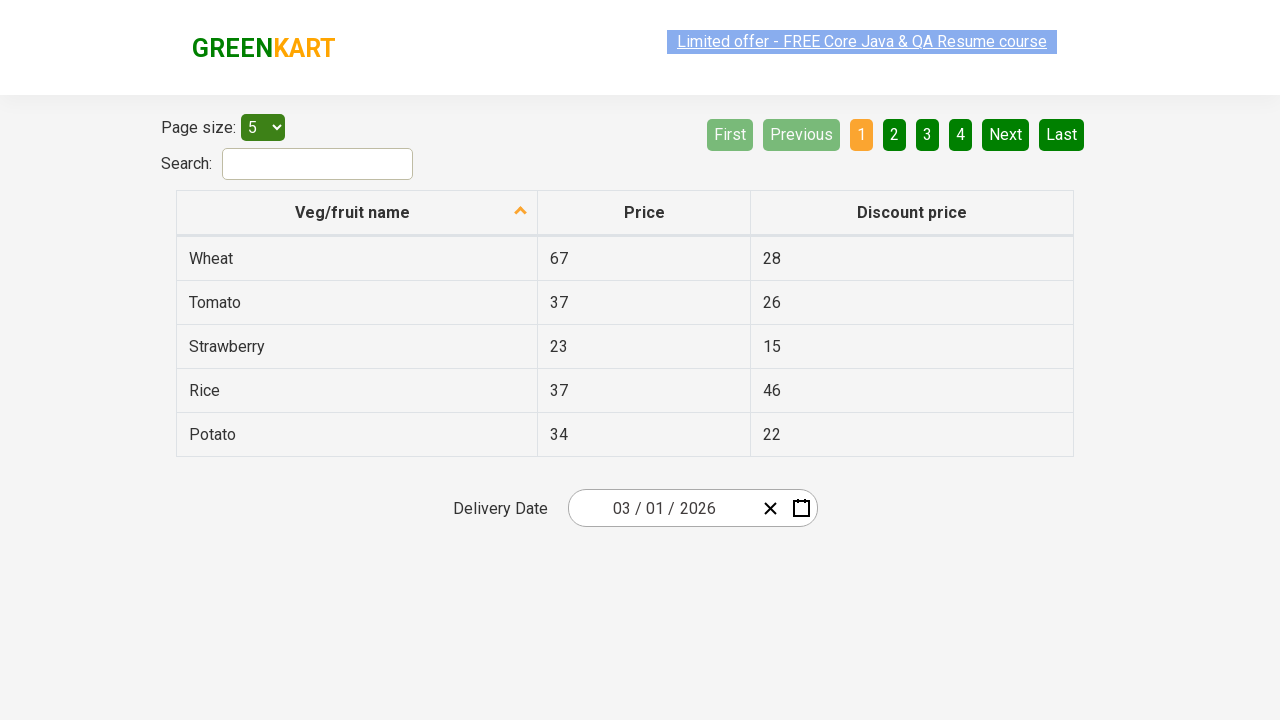

Clicked first column header to sort vegetables alphabetically at (357, 213) on xpath=//tr/th[1]
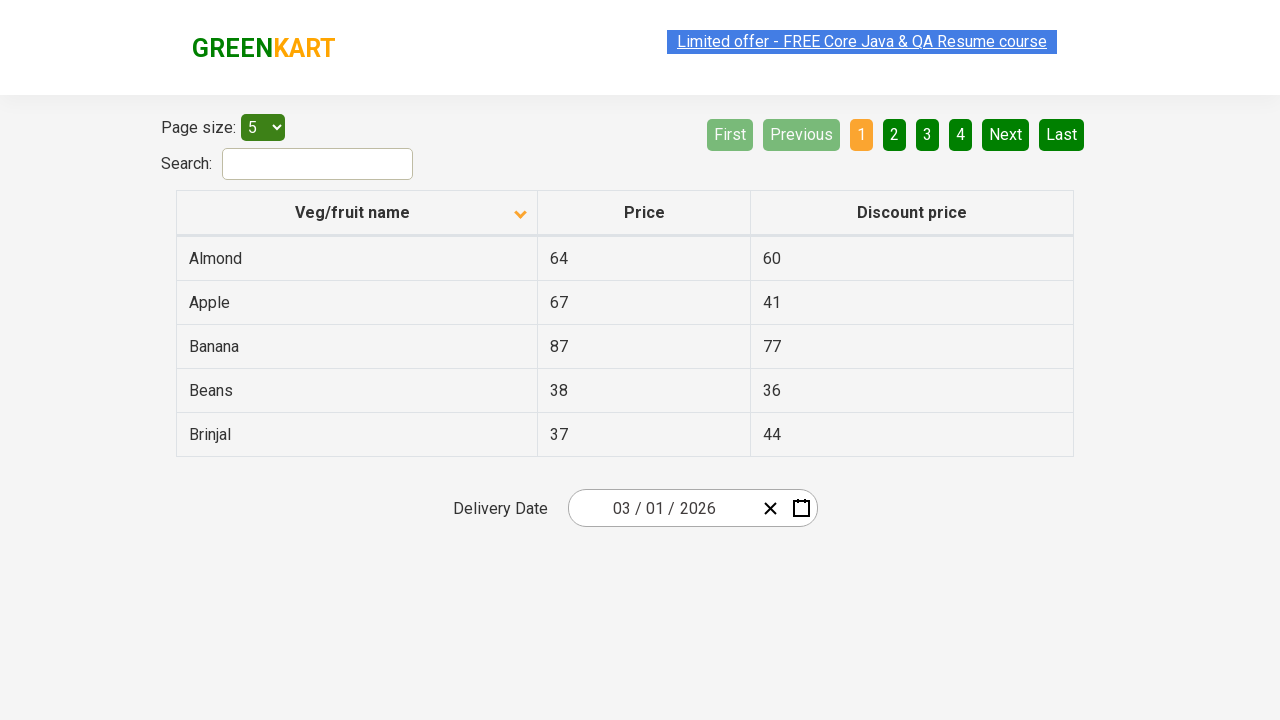

Table rows loaded after sorting
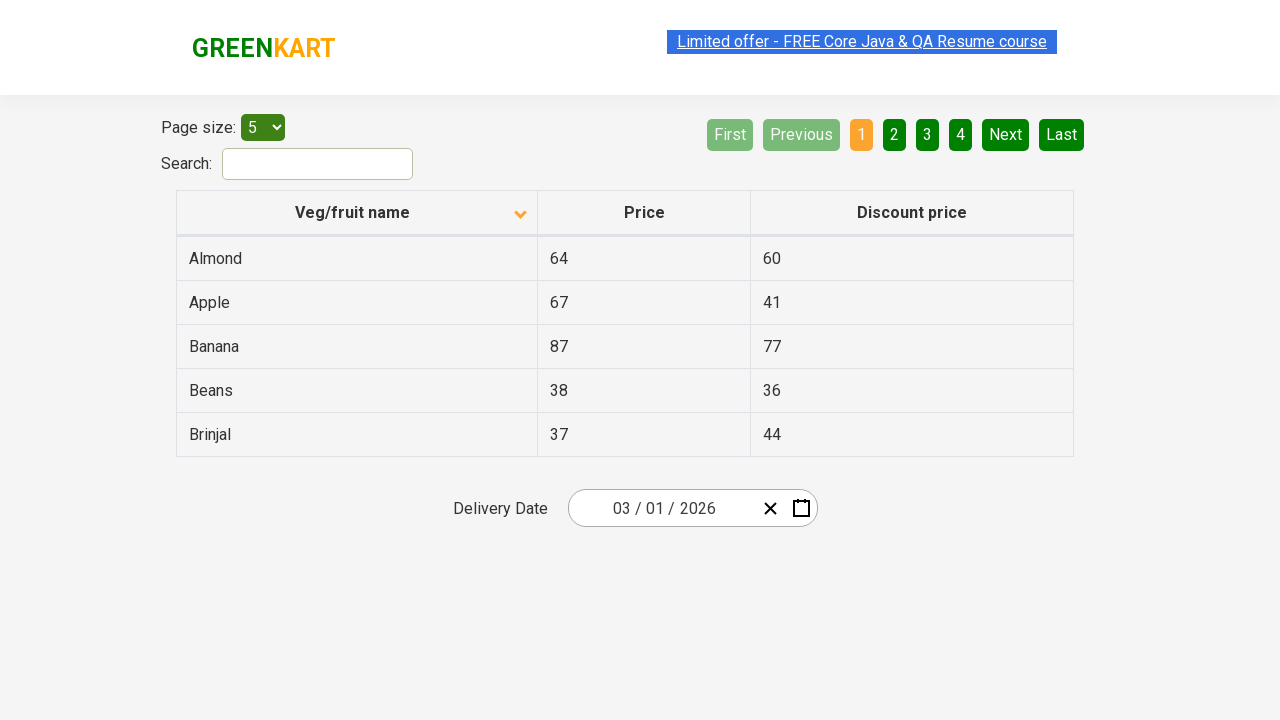

Retrieved 5 vegetable names from the table
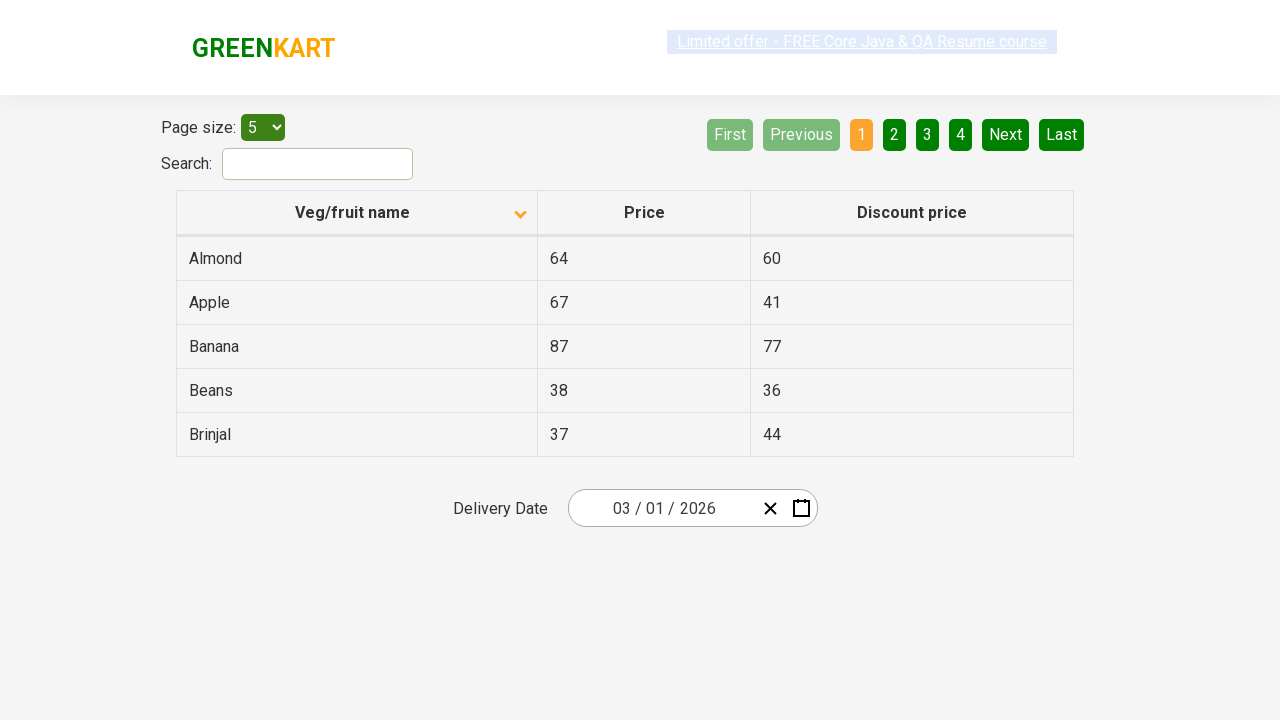

Verified that vegetable list is sorted alphabetically
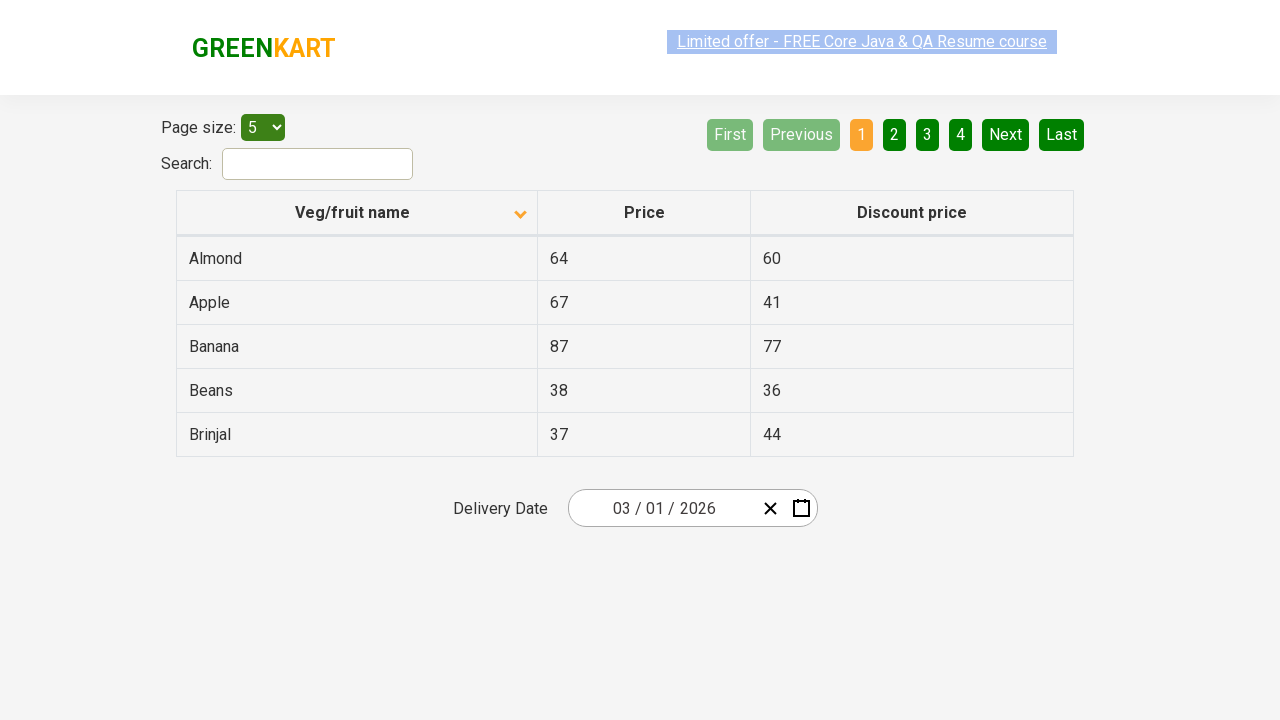

Clicked Next button to navigate to next page of vegetables at (1006, 134) on a[aria-label='Next']
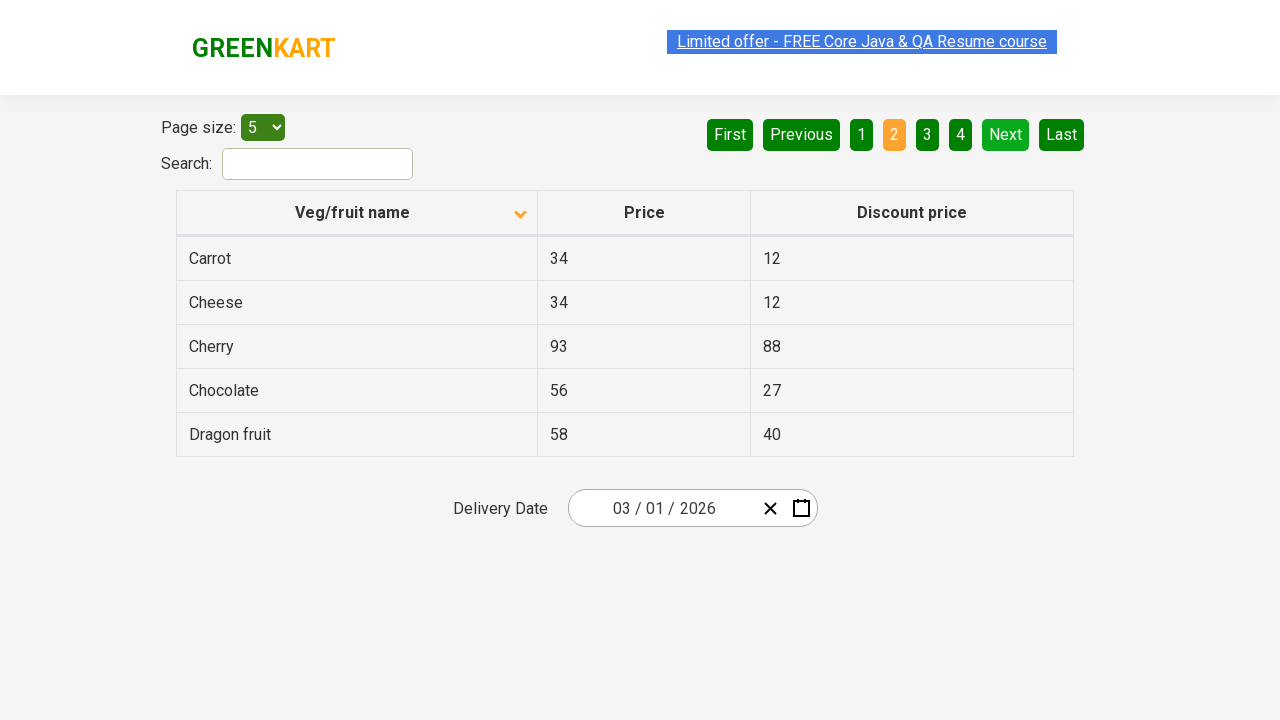

Waited 500ms for next page to load
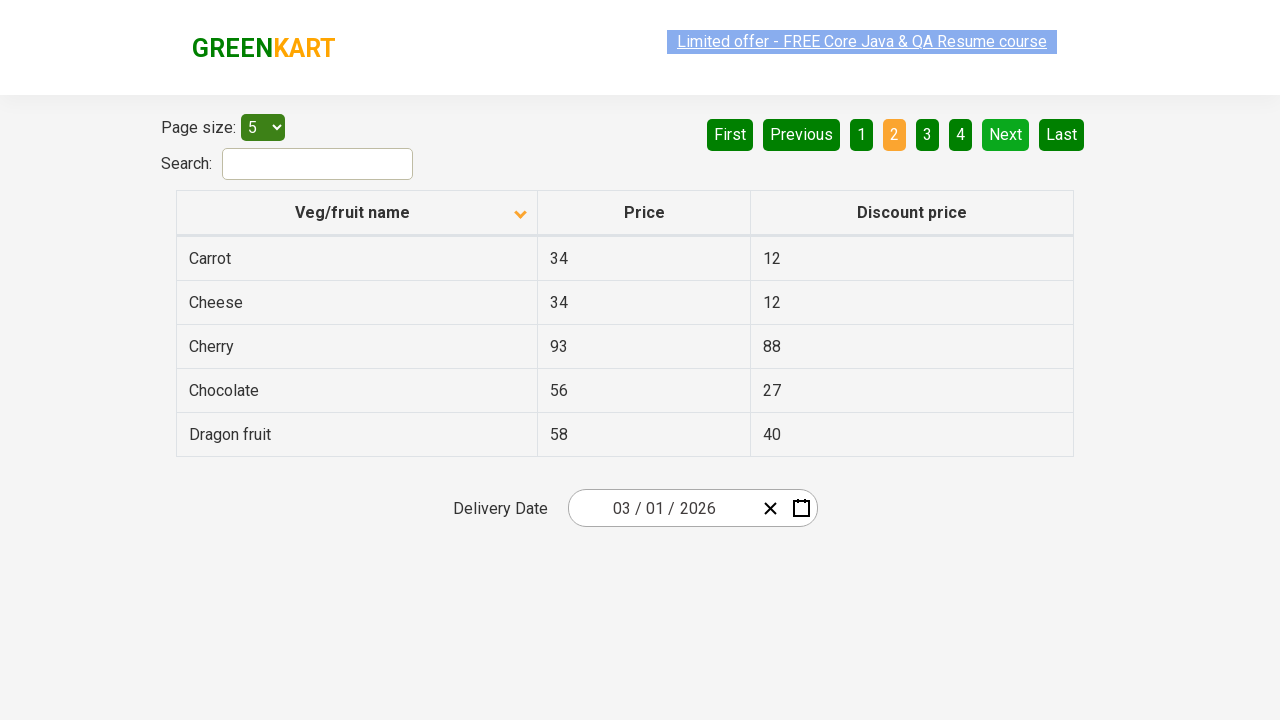

Clicked Next button to navigate to next page of vegetables at (1006, 134) on a[aria-label='Next']
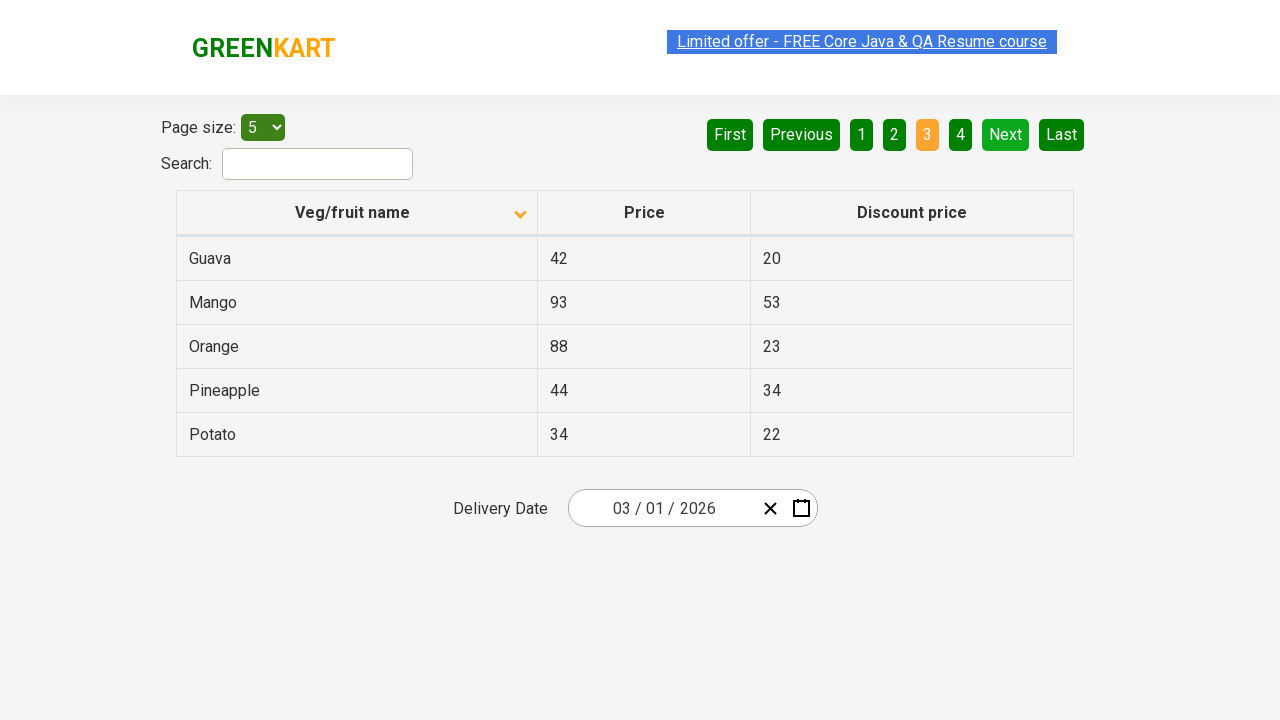

Waited 500ms for next page to load
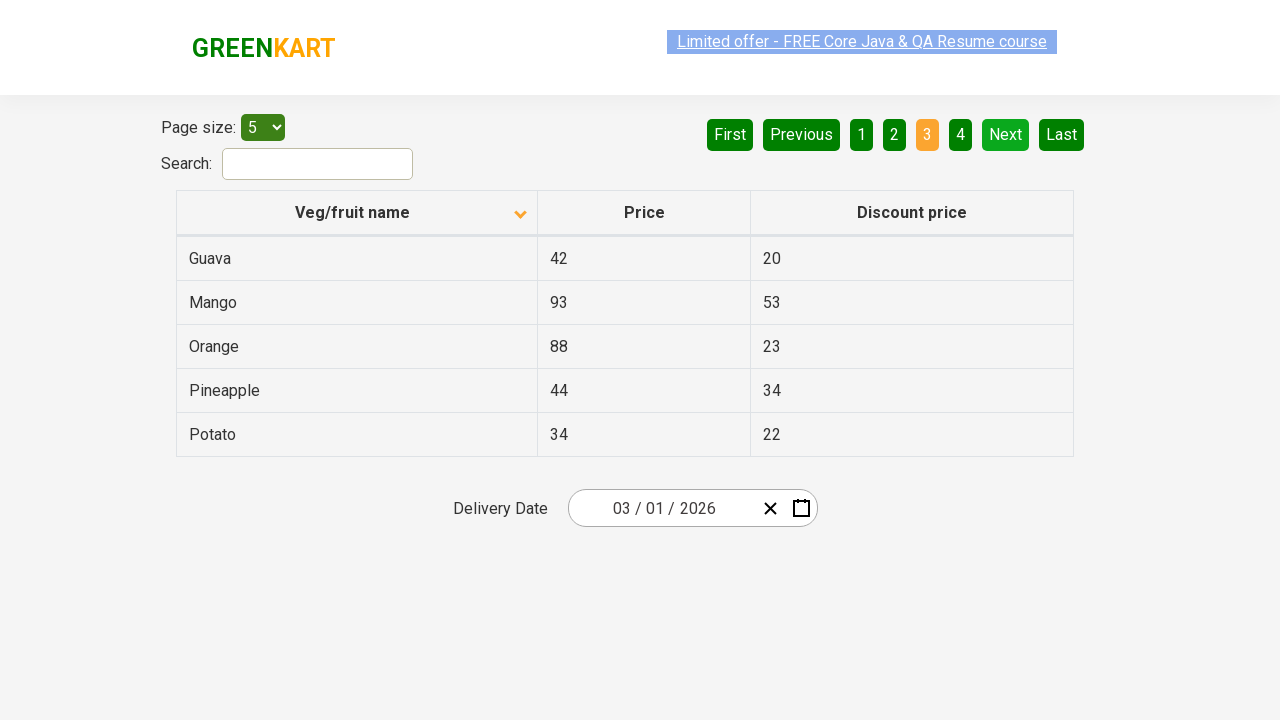

Clicked Next button to navigate to next page of vegetables at (1006, 134) on a[aria-label='Next']
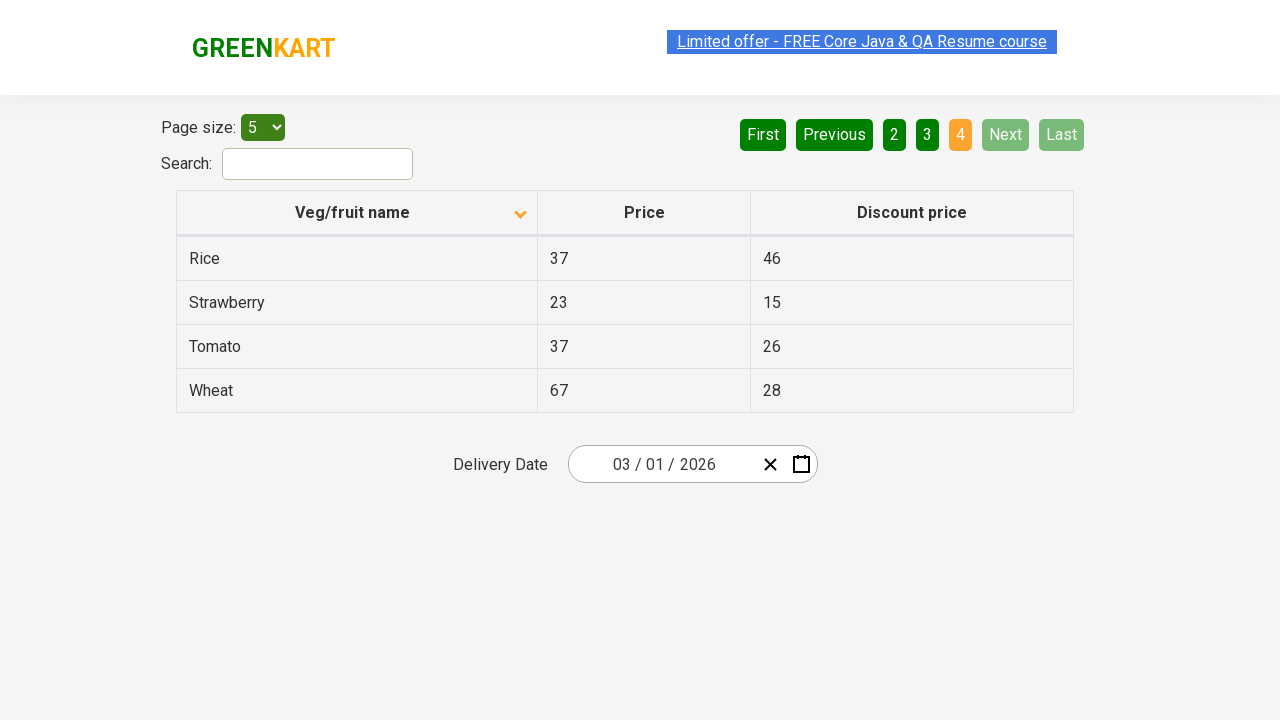

Waited 500ms for next page to load
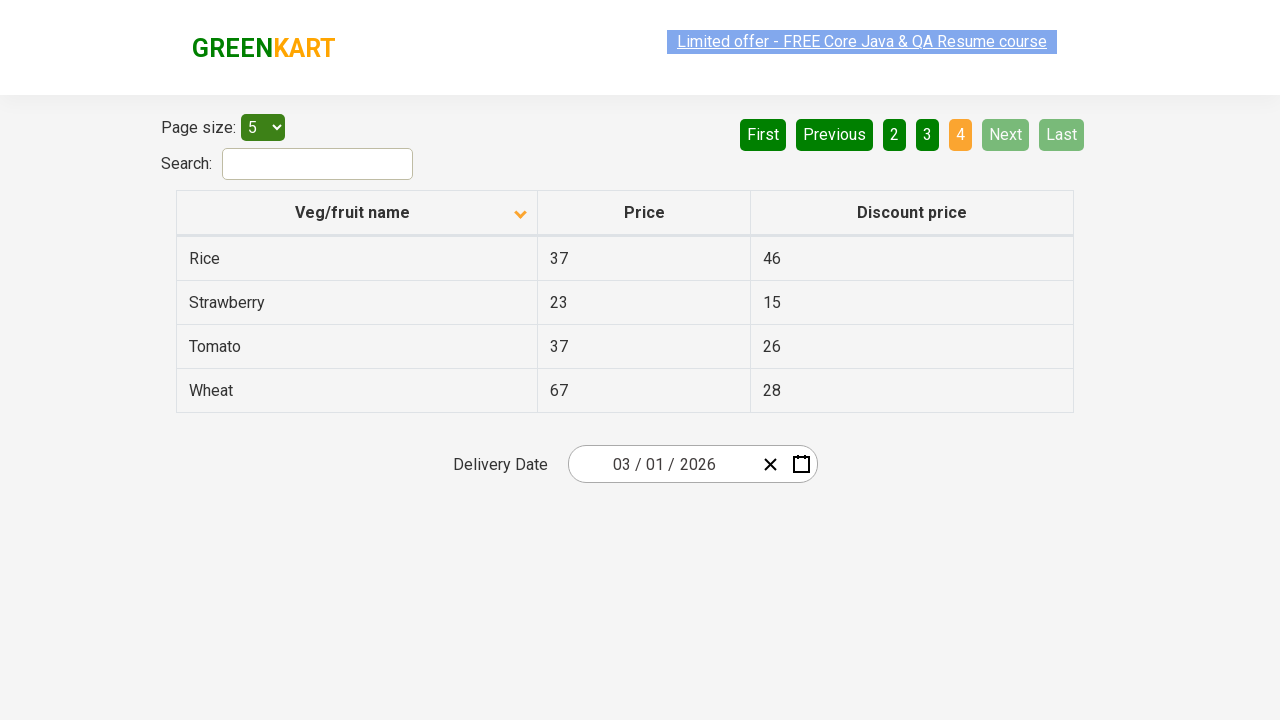

Found item(s) containing 'Rice': ['Rice']
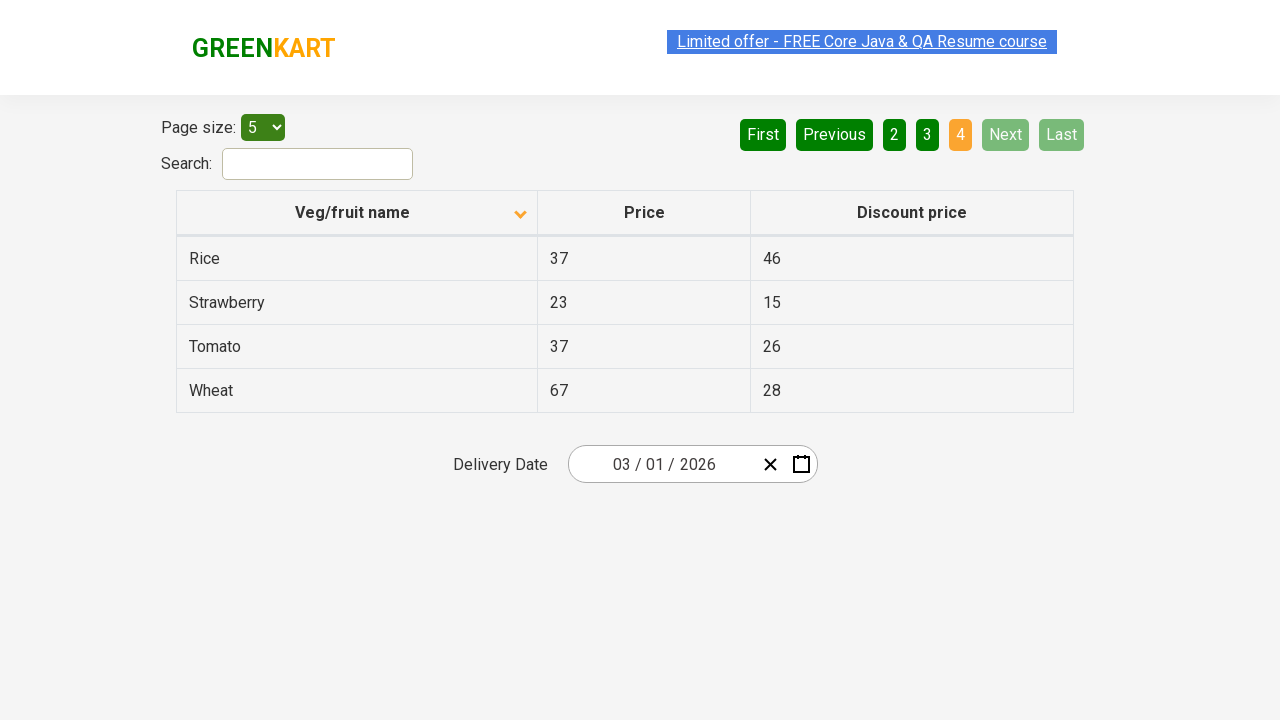

Confirmed that item containing 'Rice' was found after pagination
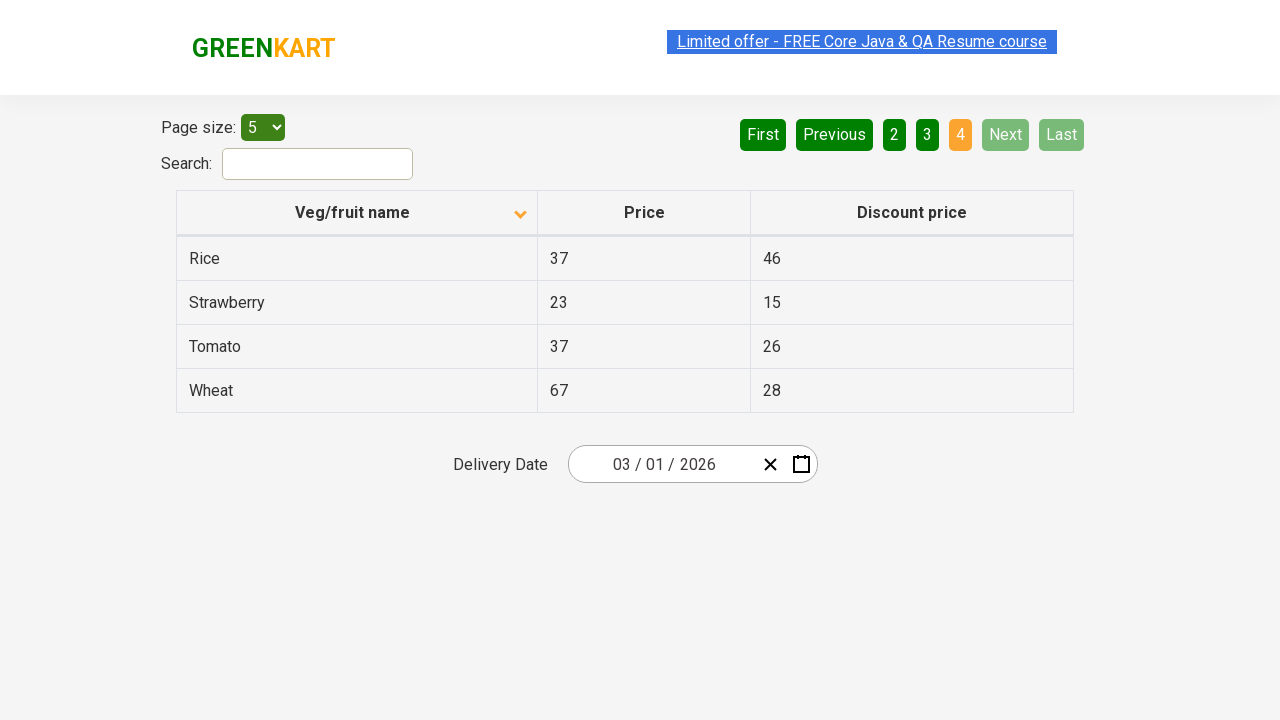

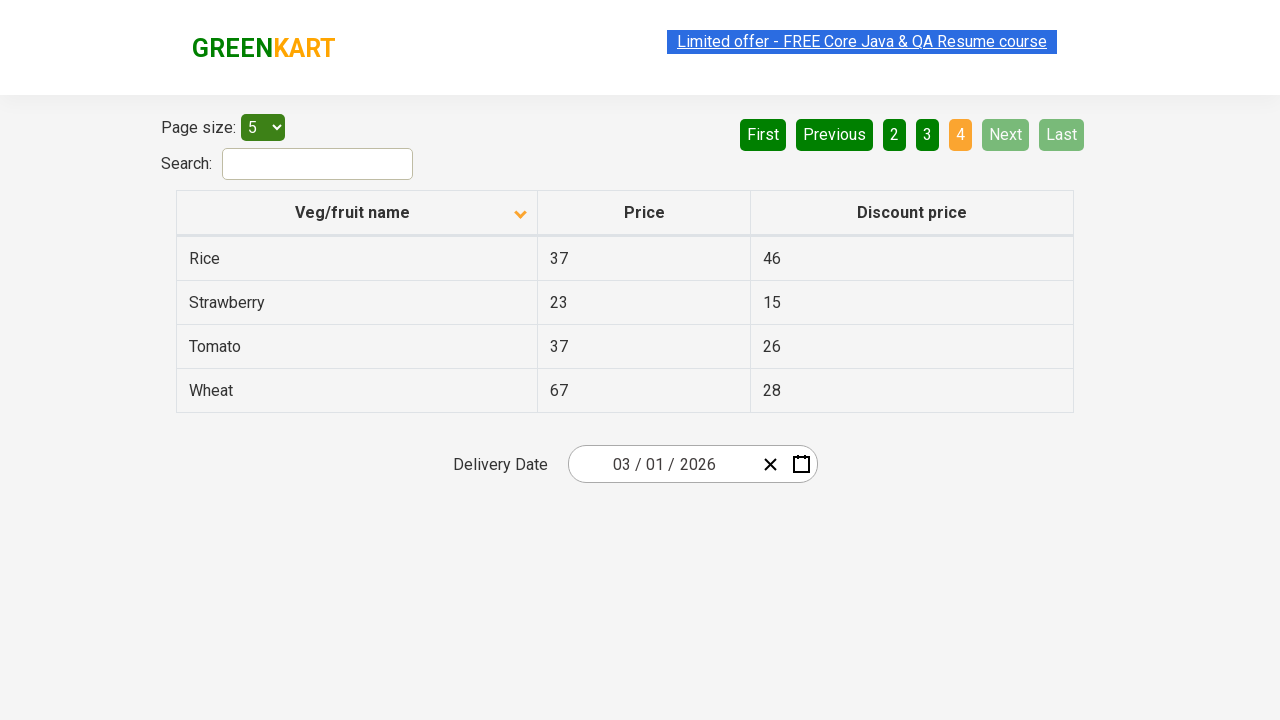